Tests various button interactions including double click, right click, and regular click on the Buttons page

Starting URL: https://demoqa.com/elements

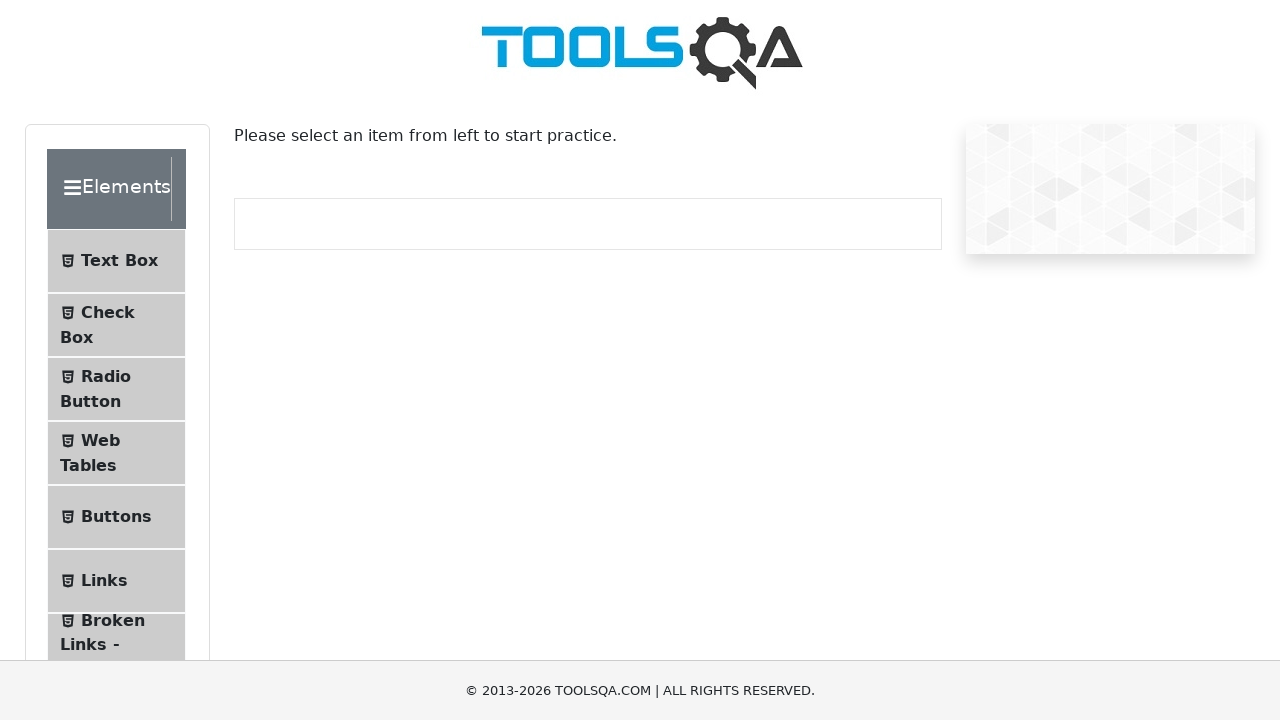

Clicked on Buttons menu item at (116, 517) on li#item-4
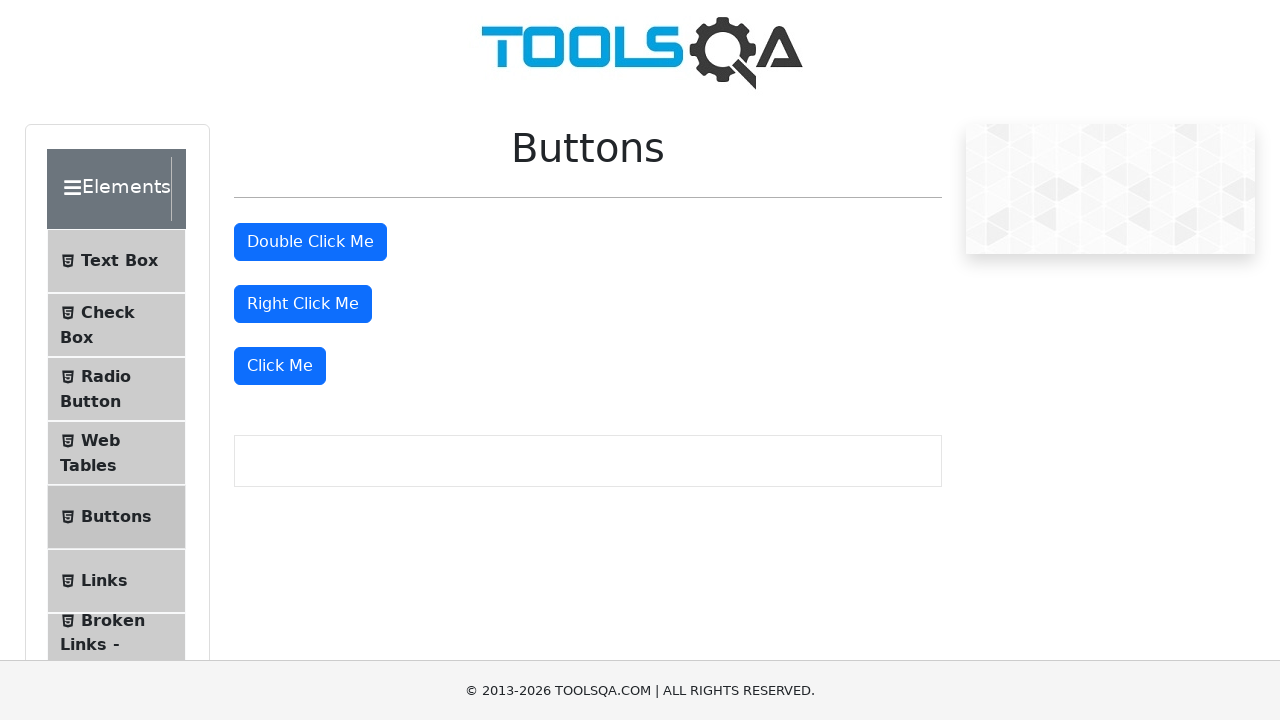

Waited for double click button to load
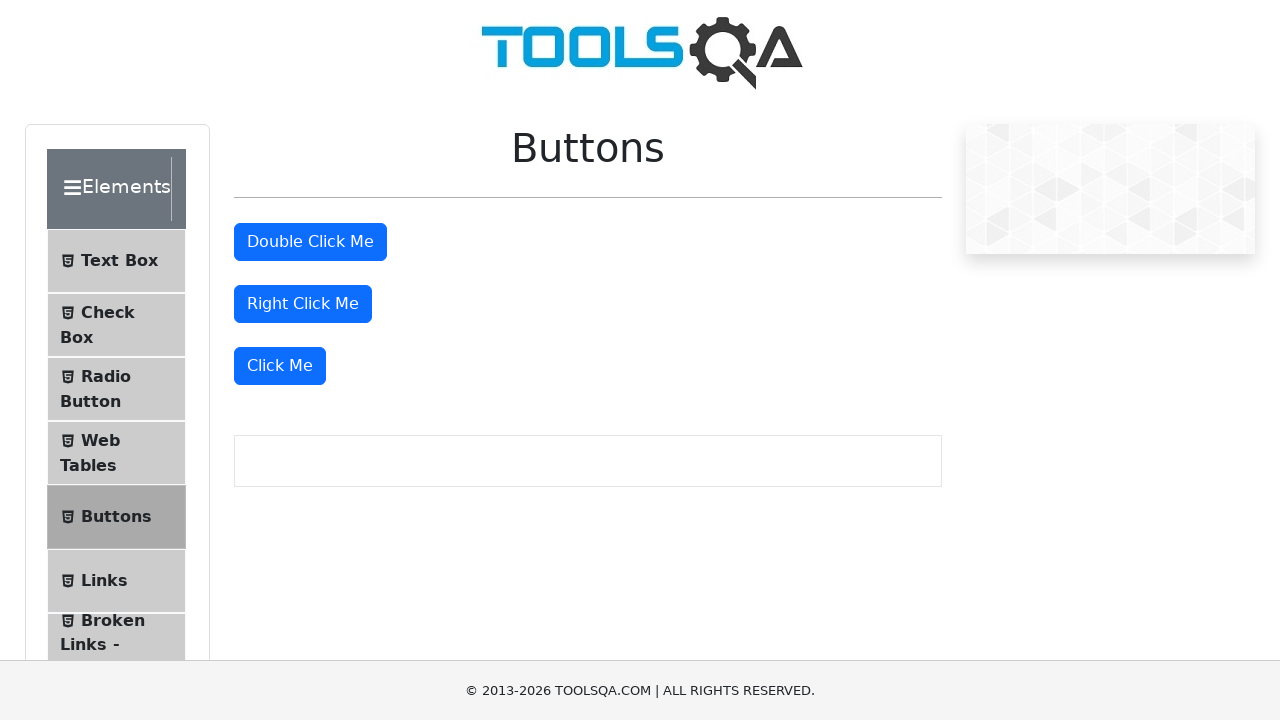

Double clicked on the double click button at (310, 242) on button#doubleClickBtn
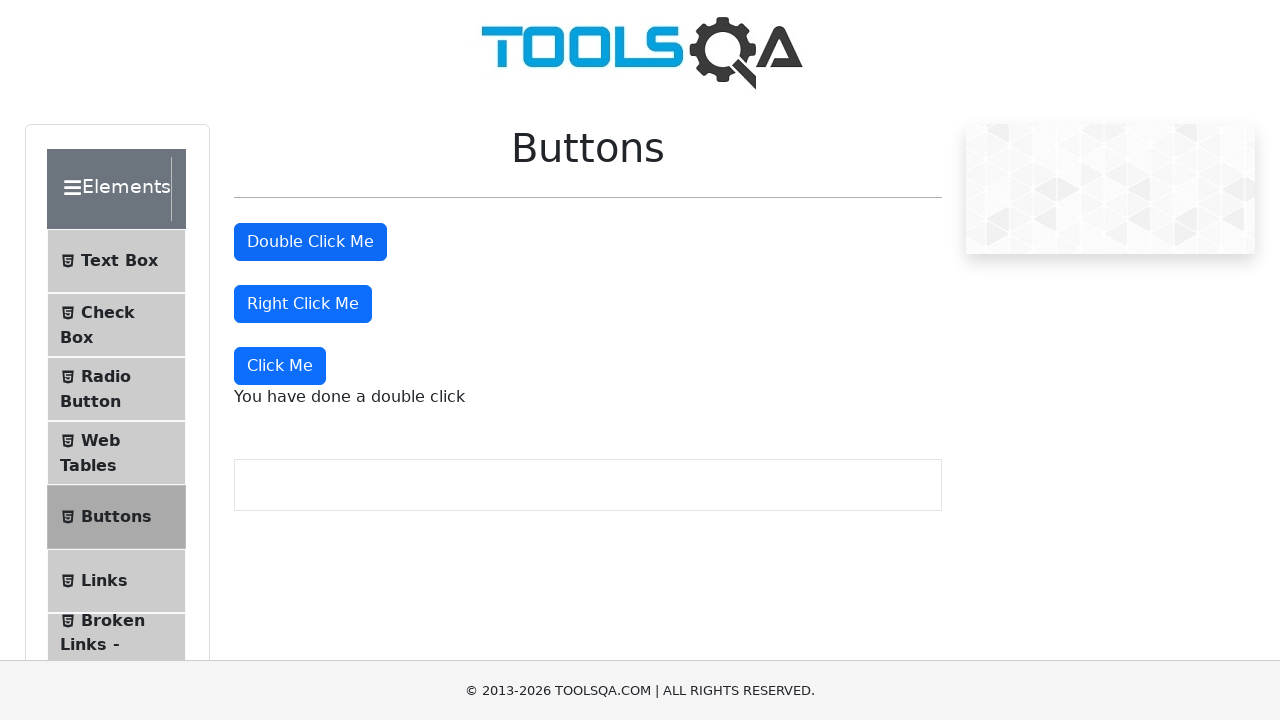

Right clicked on the right click button at (303, 304) on button#rightClickBtn
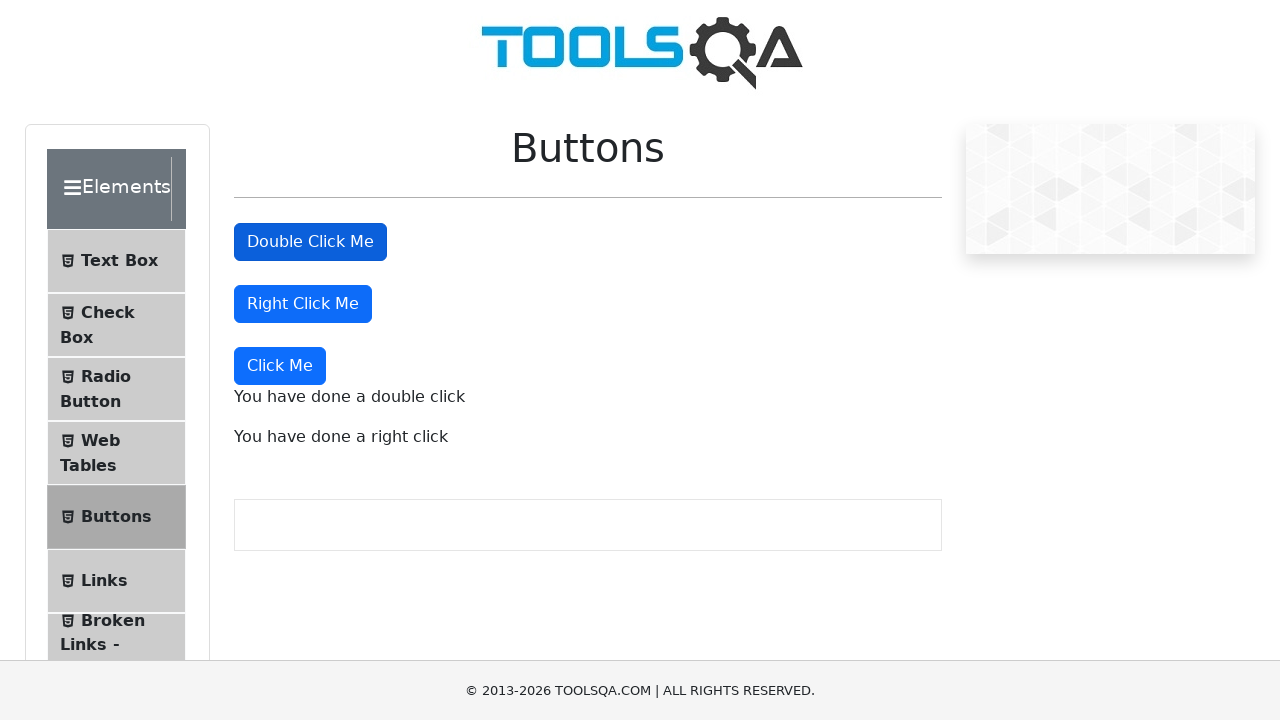

Clicked on the dynamic Click Me button at (280, 366) on button:has-text("Click Me"):not(#doubleClickBtn):not(#rightClickBtn)
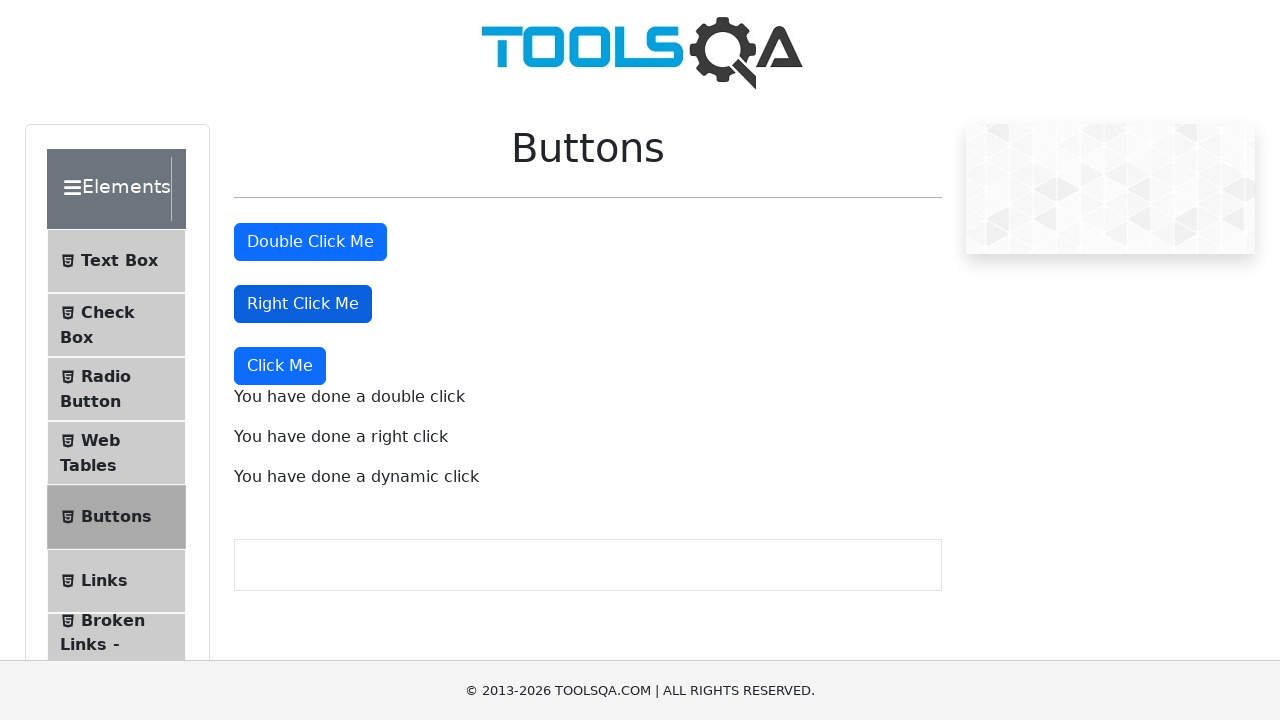

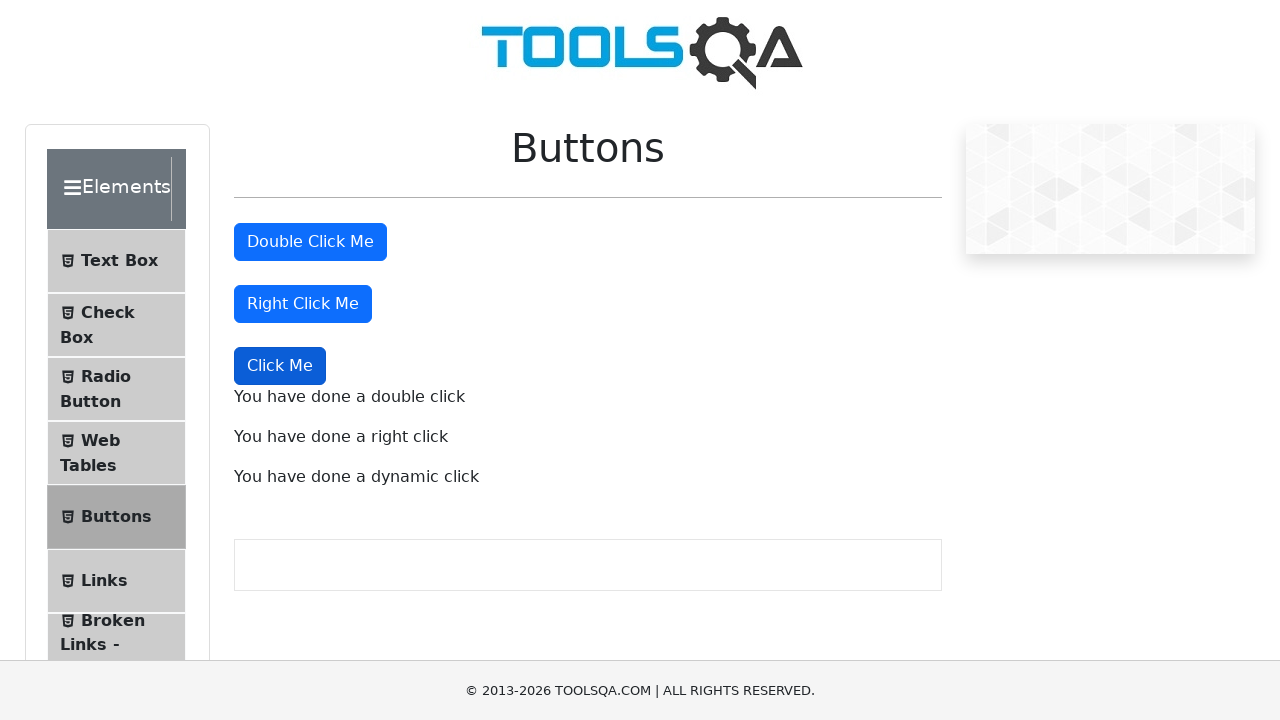